Tests drawing functionality on an HTML canvas by performing a click-and-drag action to draw a line on the canvas element.

Starting URL: http://www.htmlcanvasstudio.com/

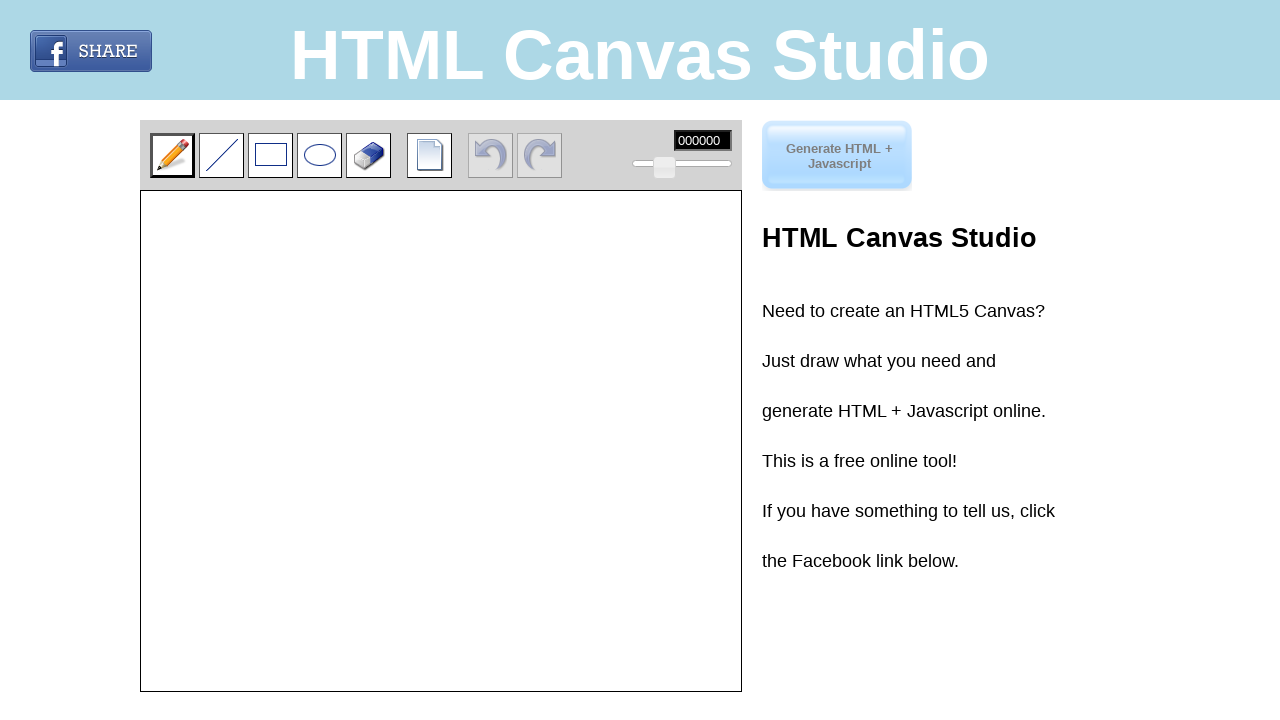

Waited for canvas#imageView element to load
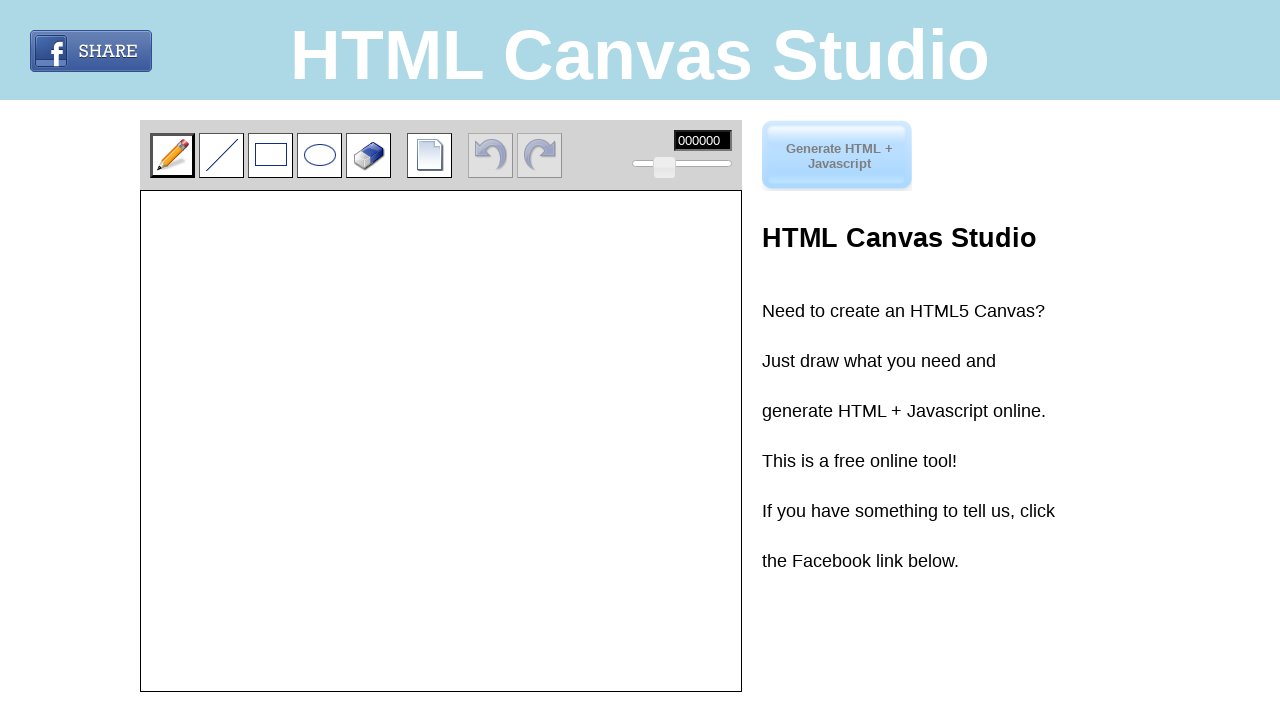

Retrieved canvas bounding box to calculate drawing positions
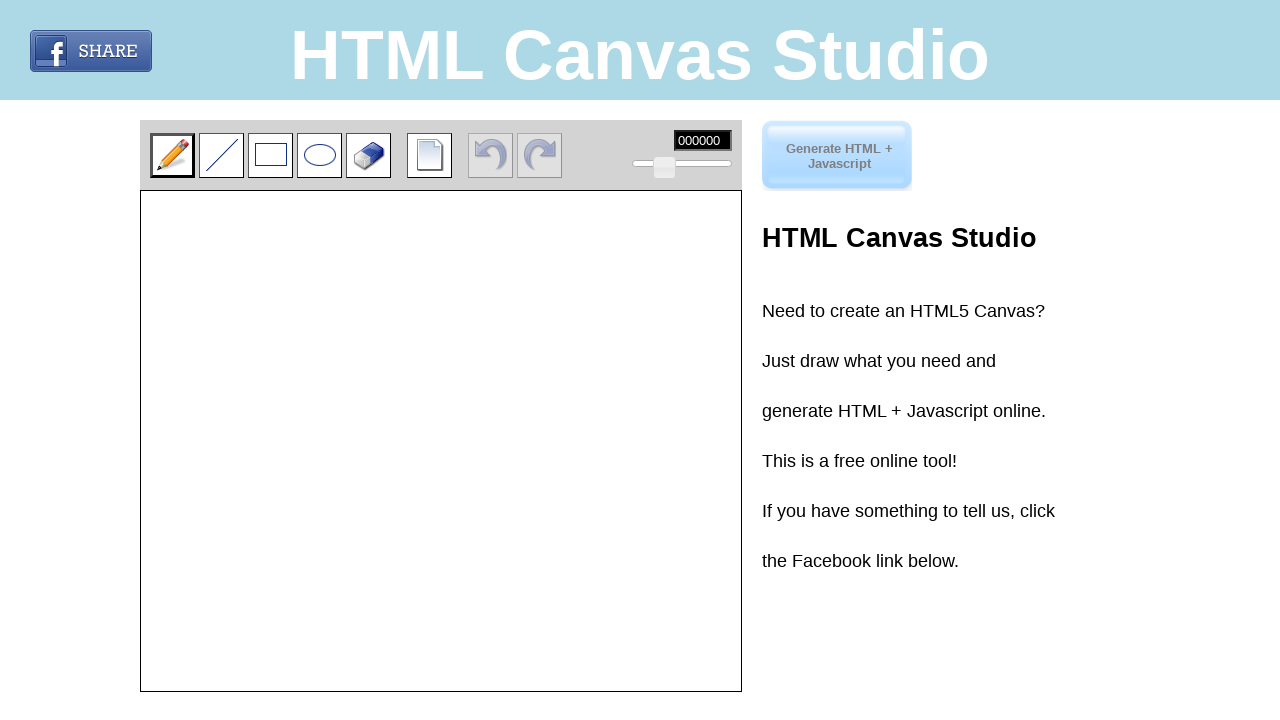

Moved mouse to starting position on canvas at (340, 590)
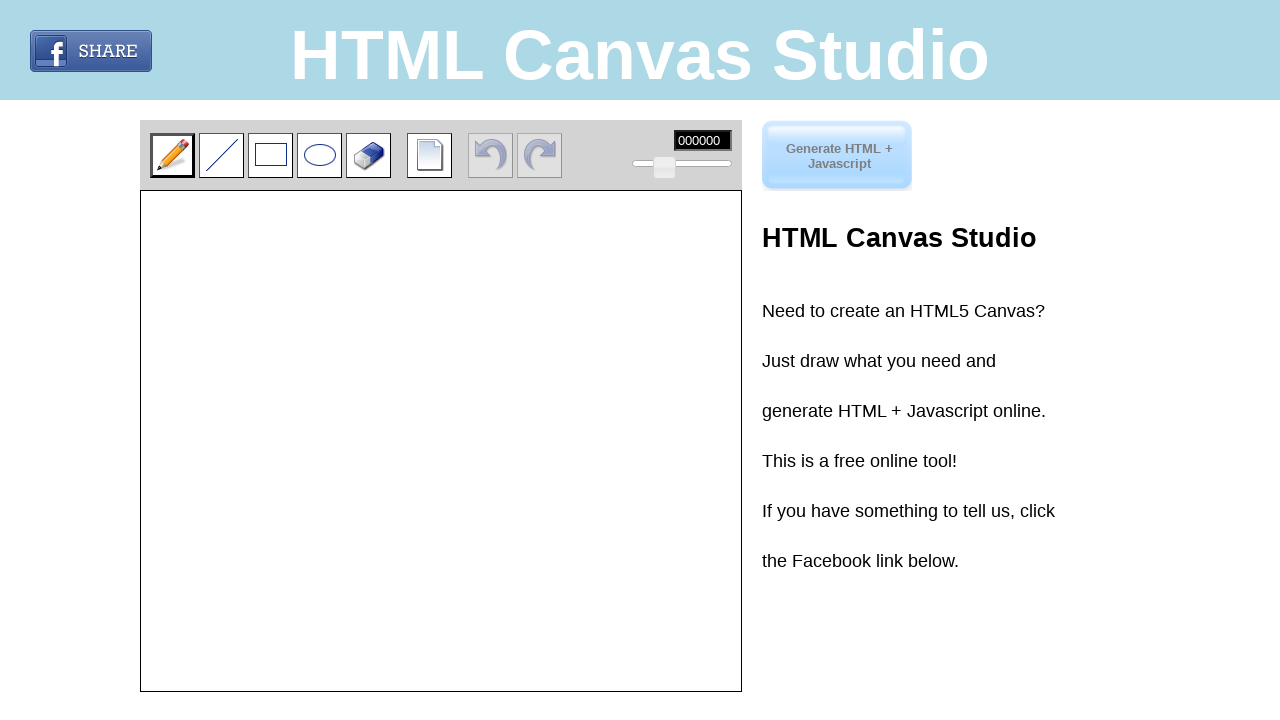

Pressed mouse button down to start drawing at (340, 590)
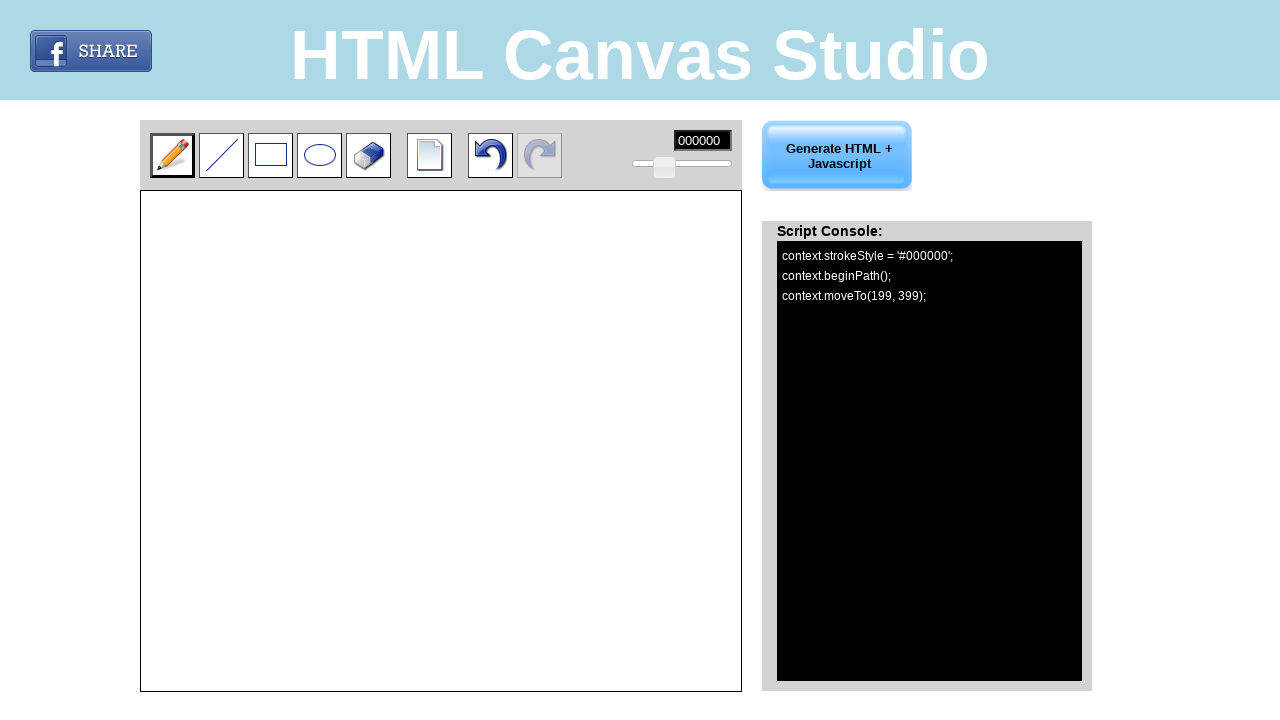

Dragged mouse to first offset position at (550, 660)
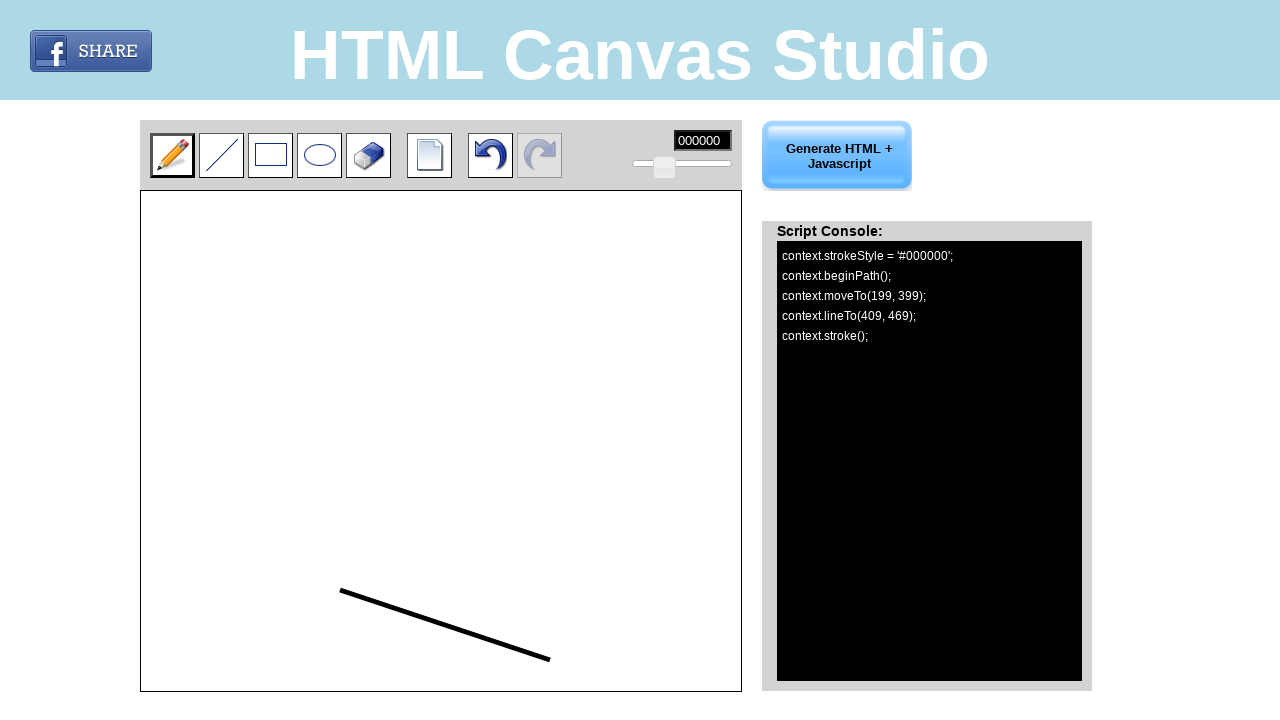

Dragged mouse to second offset position to complete line at (770, 735)
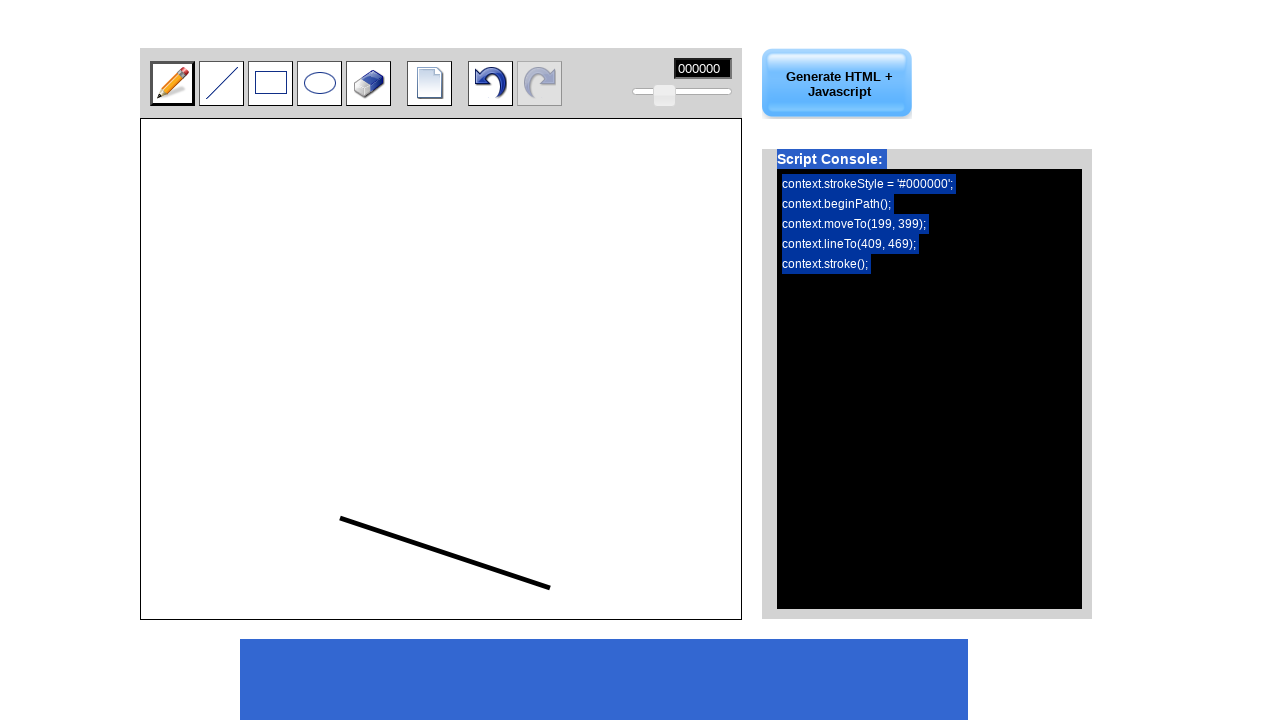

Released mouse button to finish drawing at (770, 735)
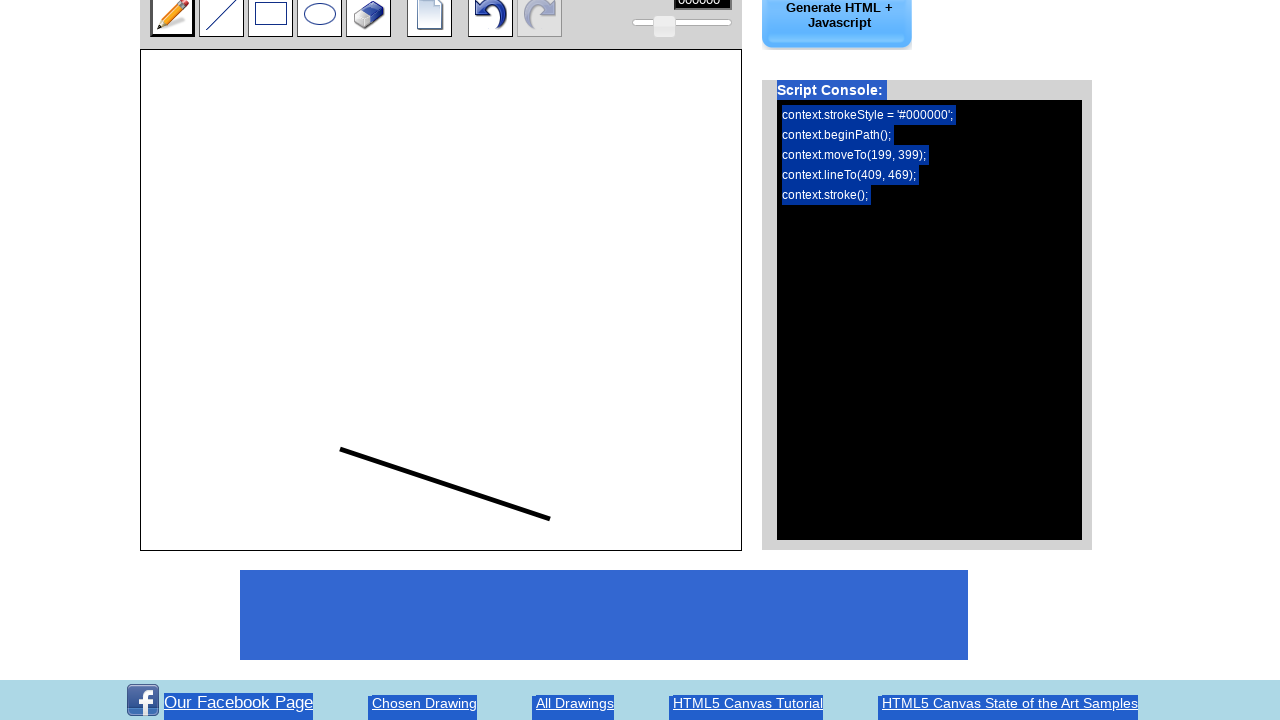

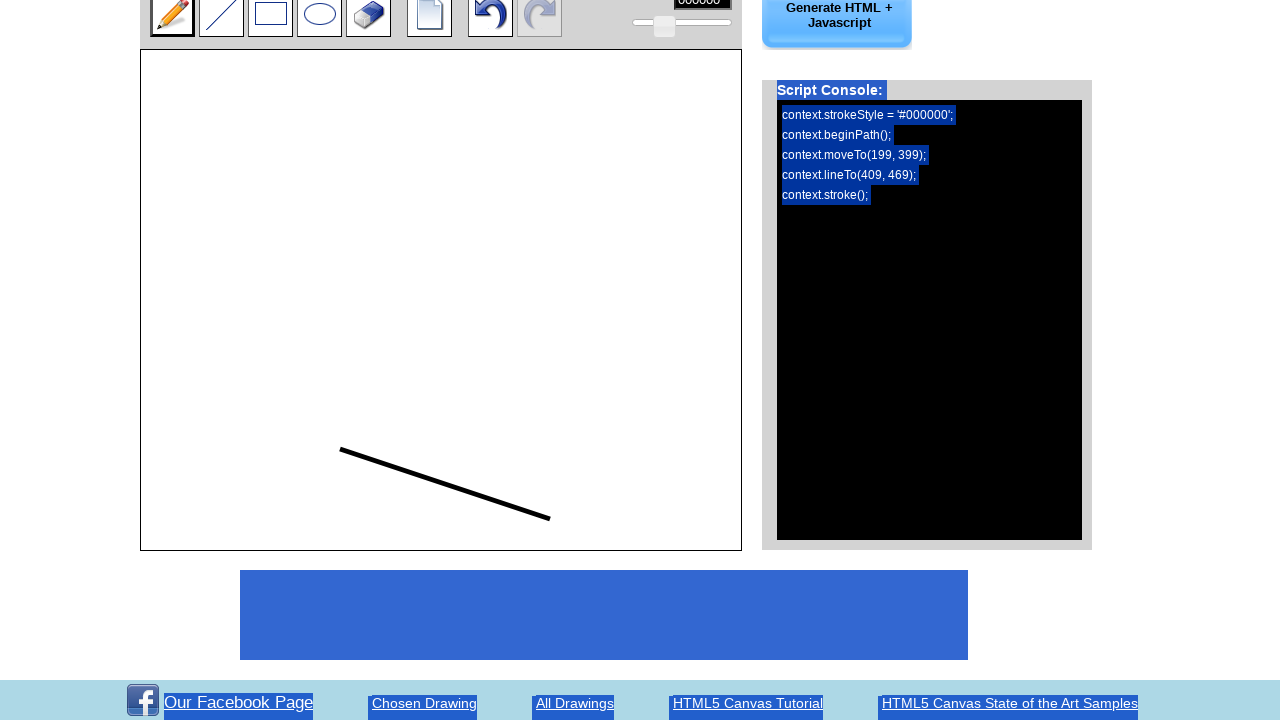